Tests navigation between all three product categories (Phones, Laptops, Monitors) sequentially.

Starting URL: https://www.demoblaze.com/

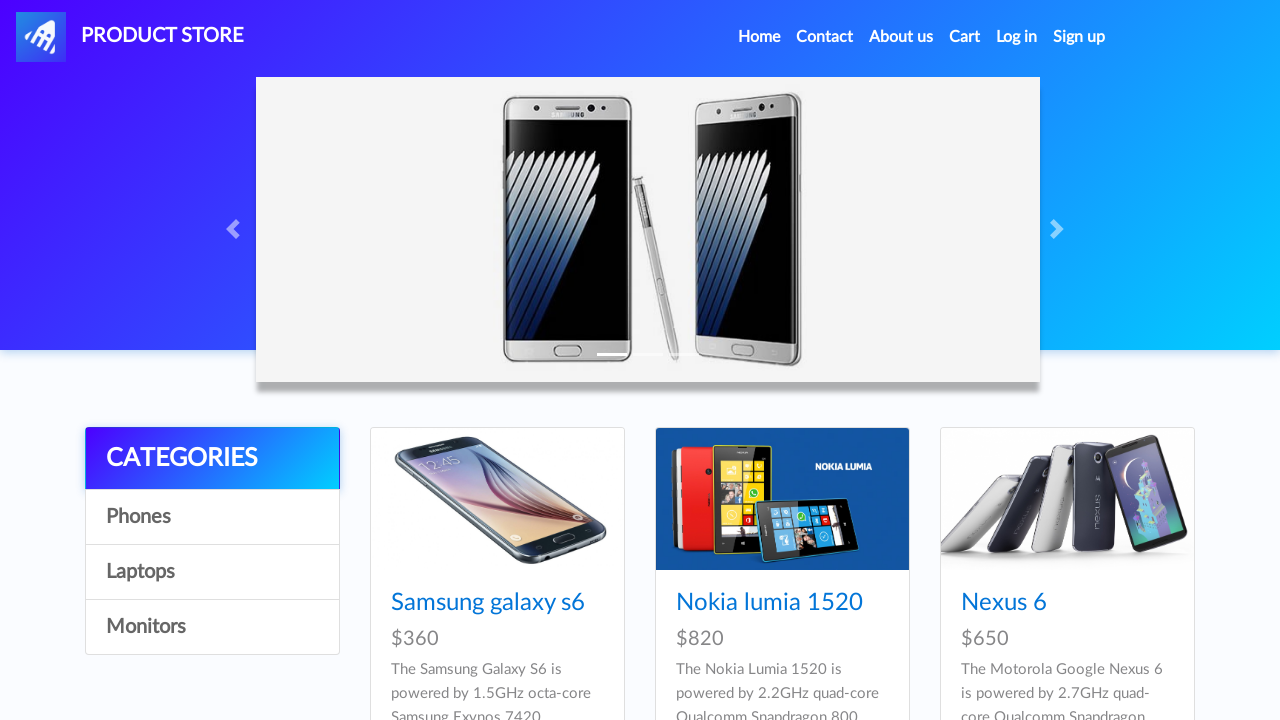

Clicked on Phones category at (212, 517) on a:has-text('Phones')
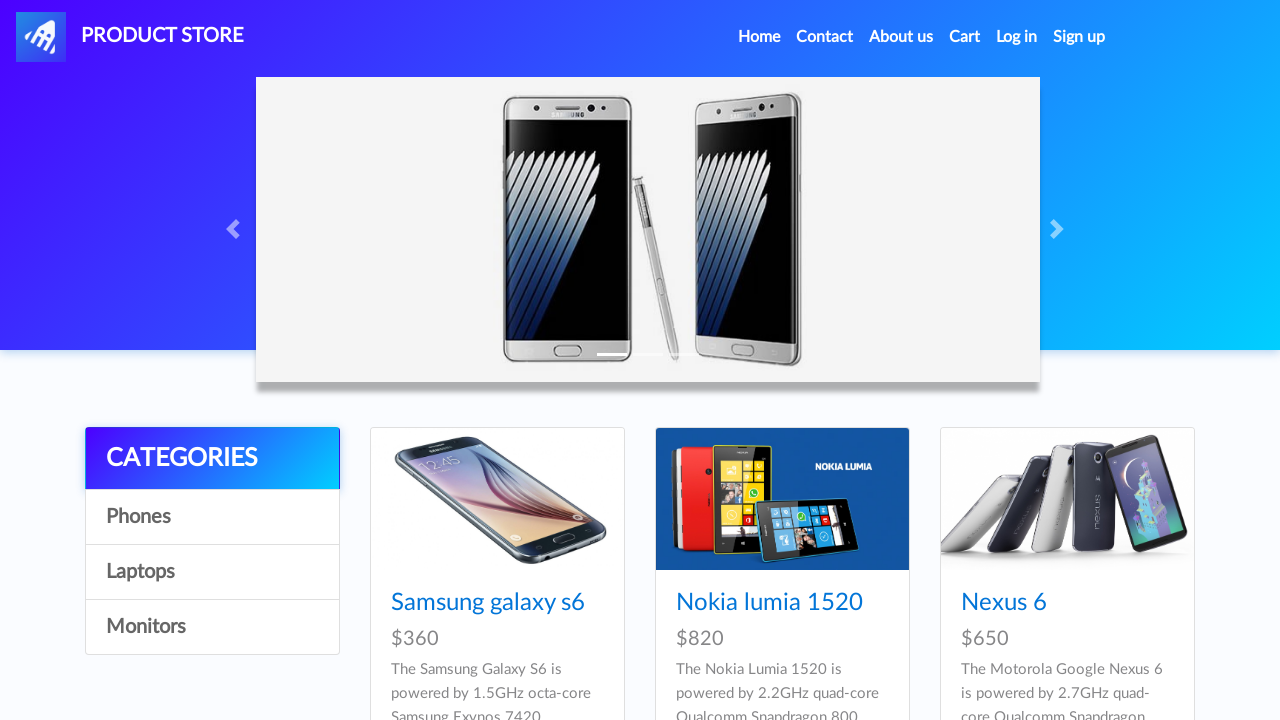

Waited 1 second for Phones category to load
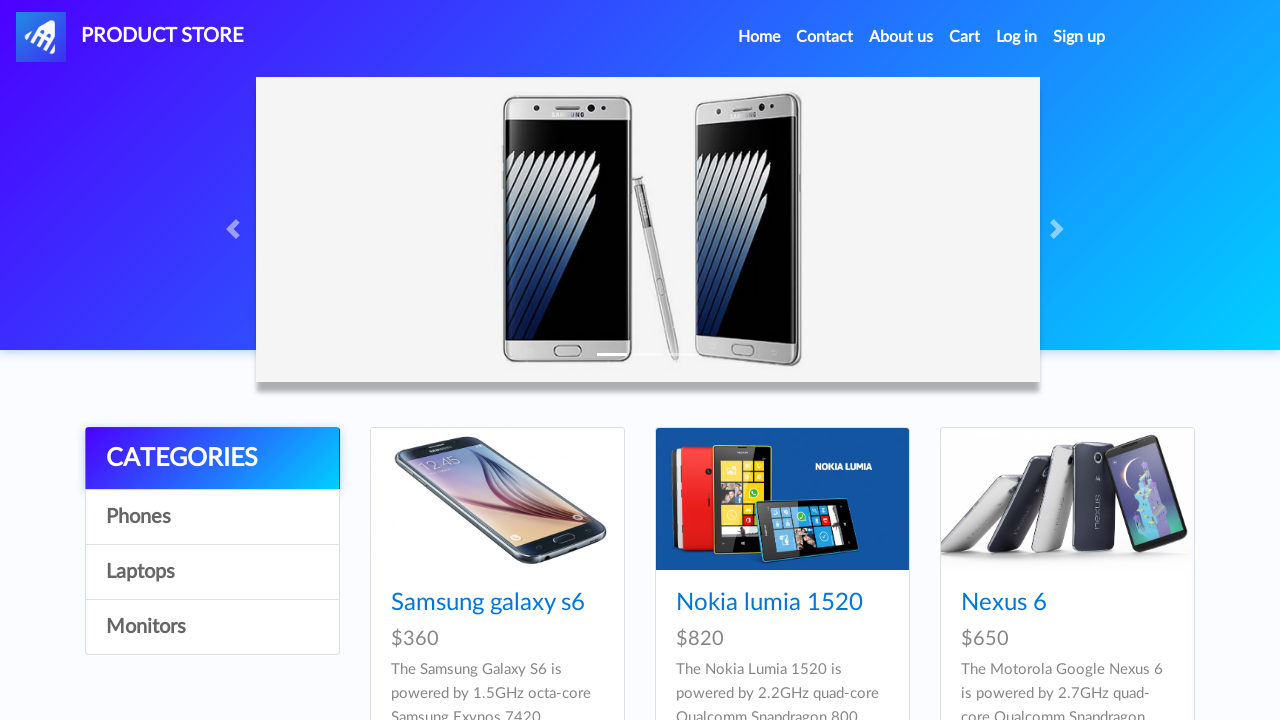

Phones category products loaded successfully
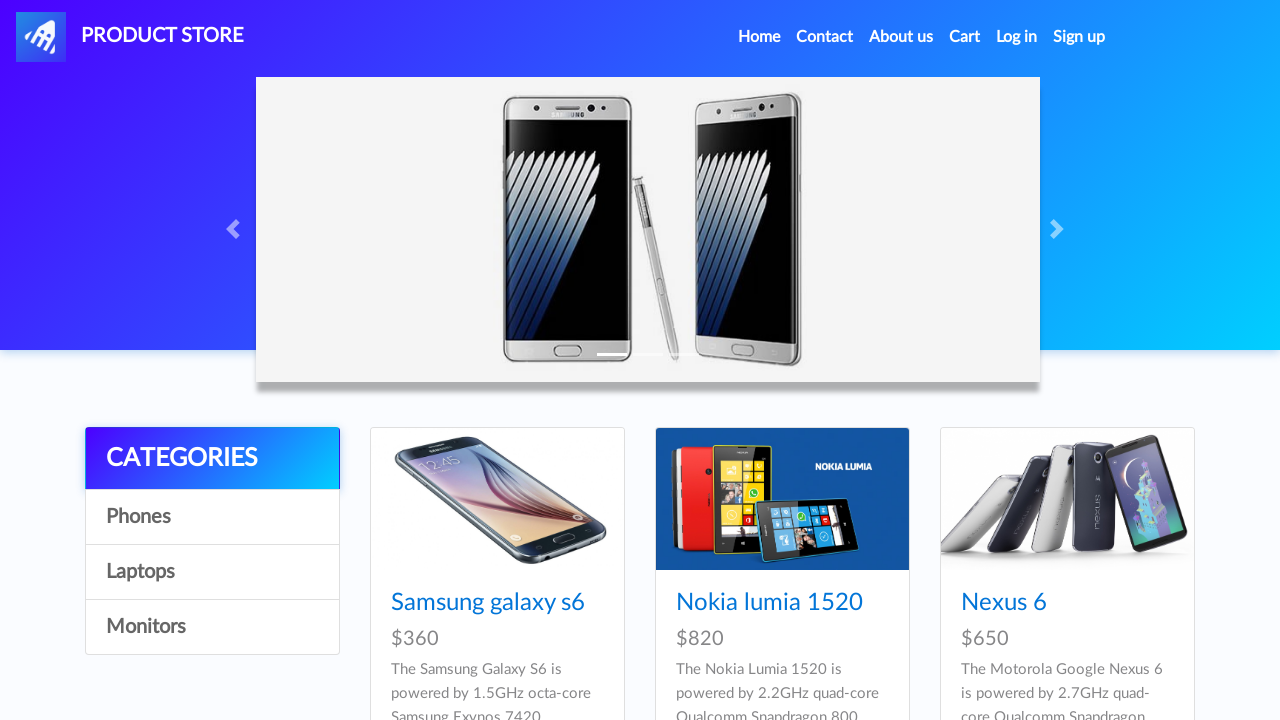

Clicked on Laptops category at (212, 572) on a:has-text('Laptops')
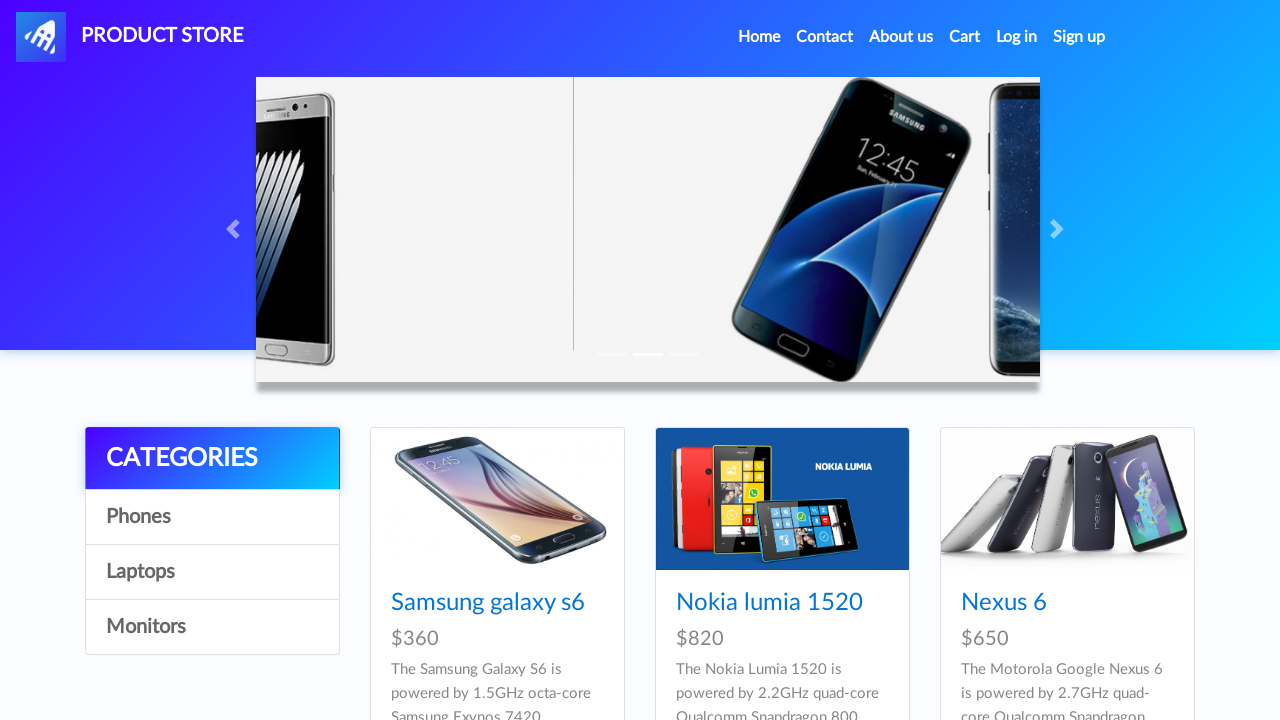

Waited 1 second for Laptops category to load
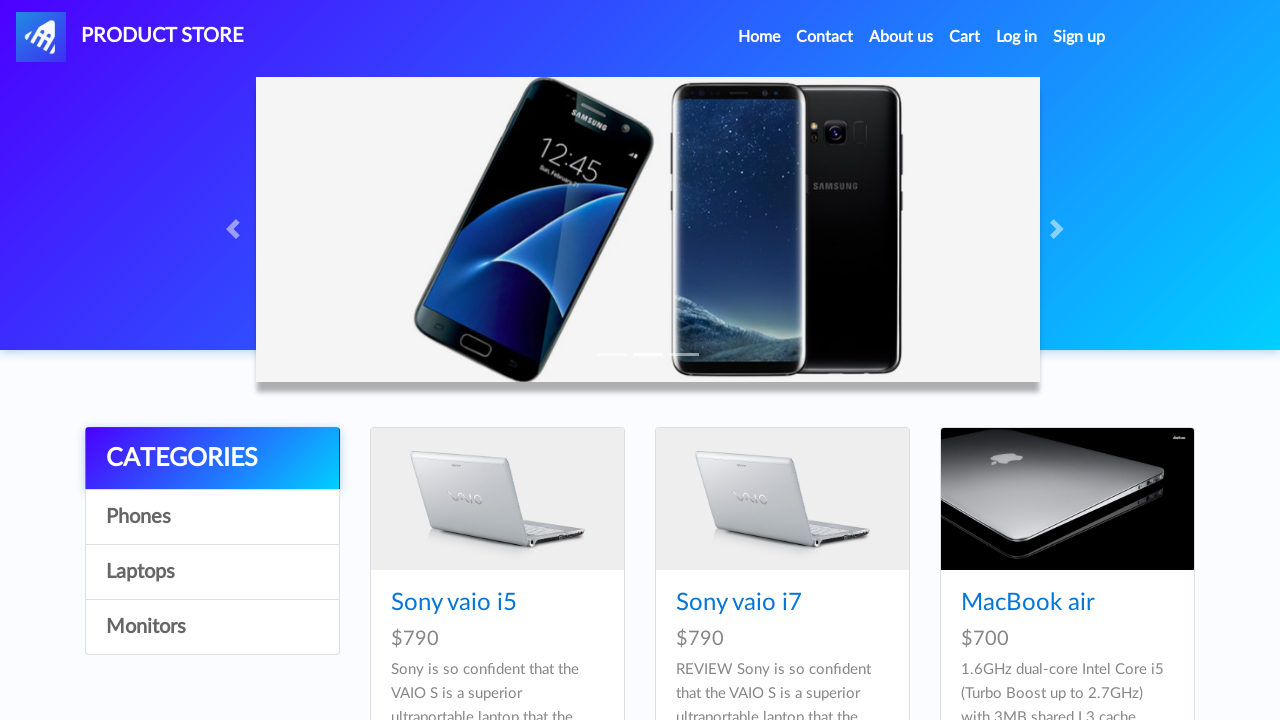

Laptops category products loaded successfully
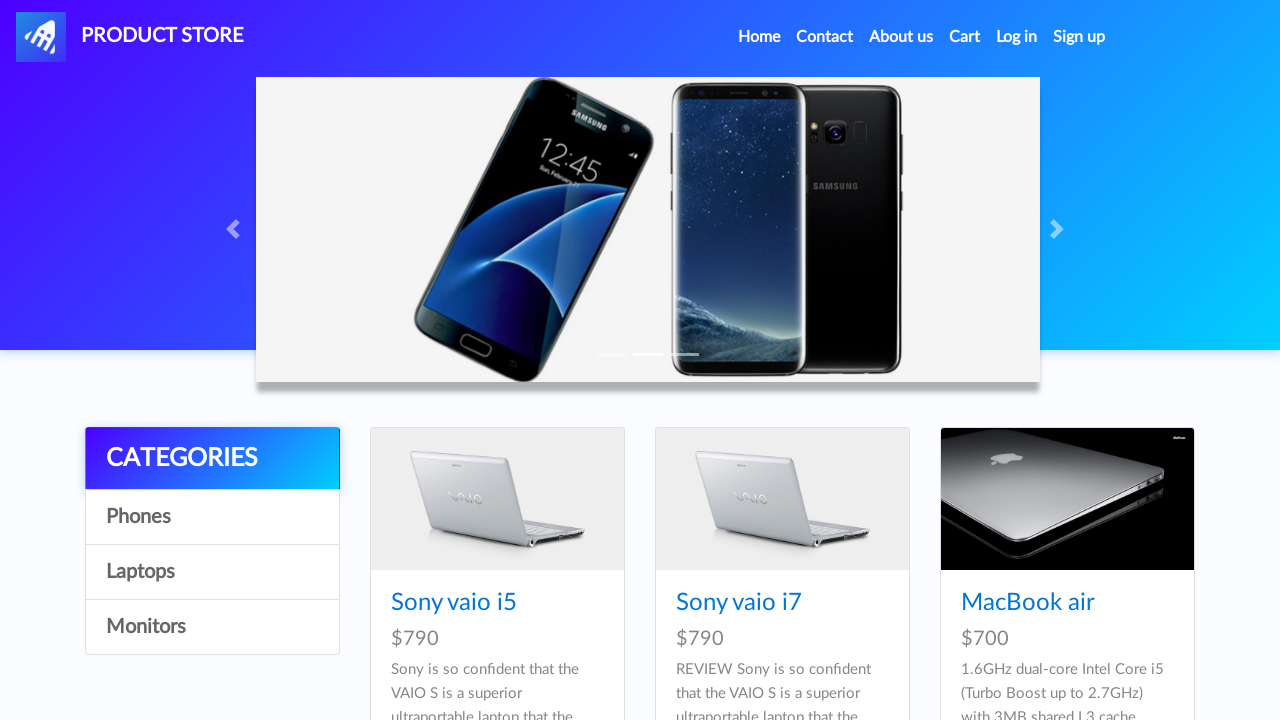

Clicked on Monitors category at (212, 627) on a:has-text('Monitors')
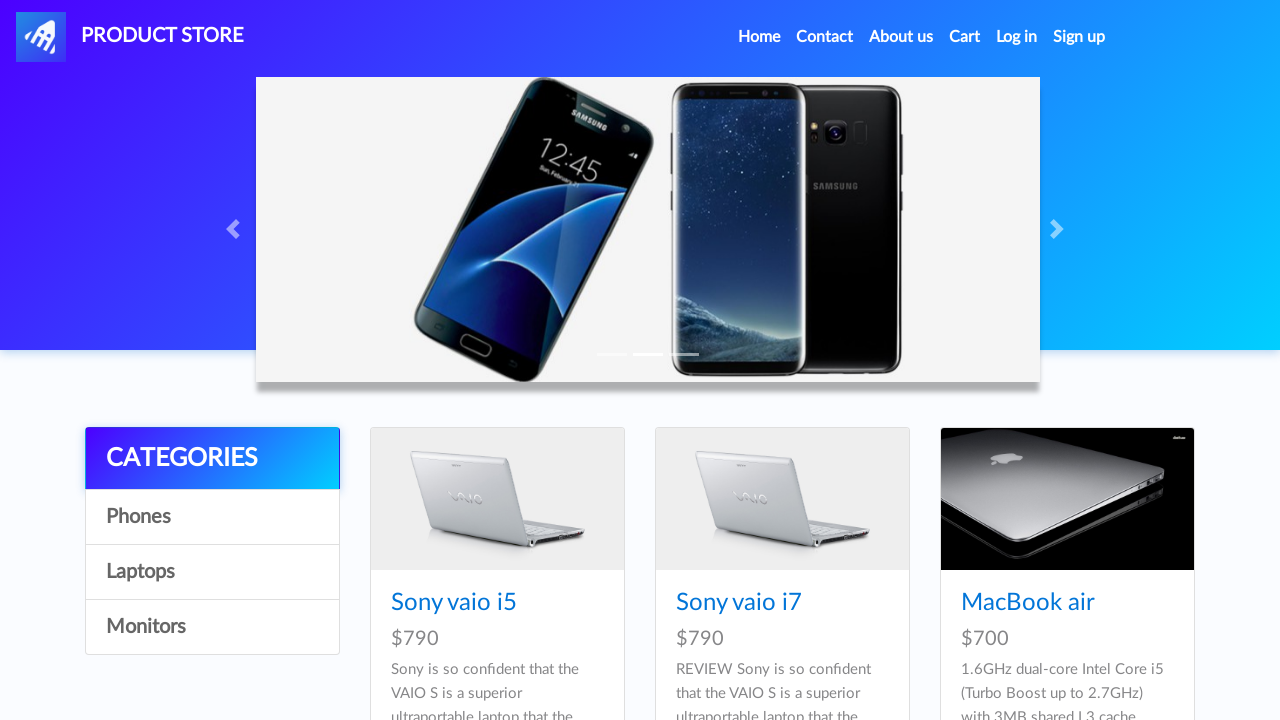

Waited 1 second for Monitors category to load
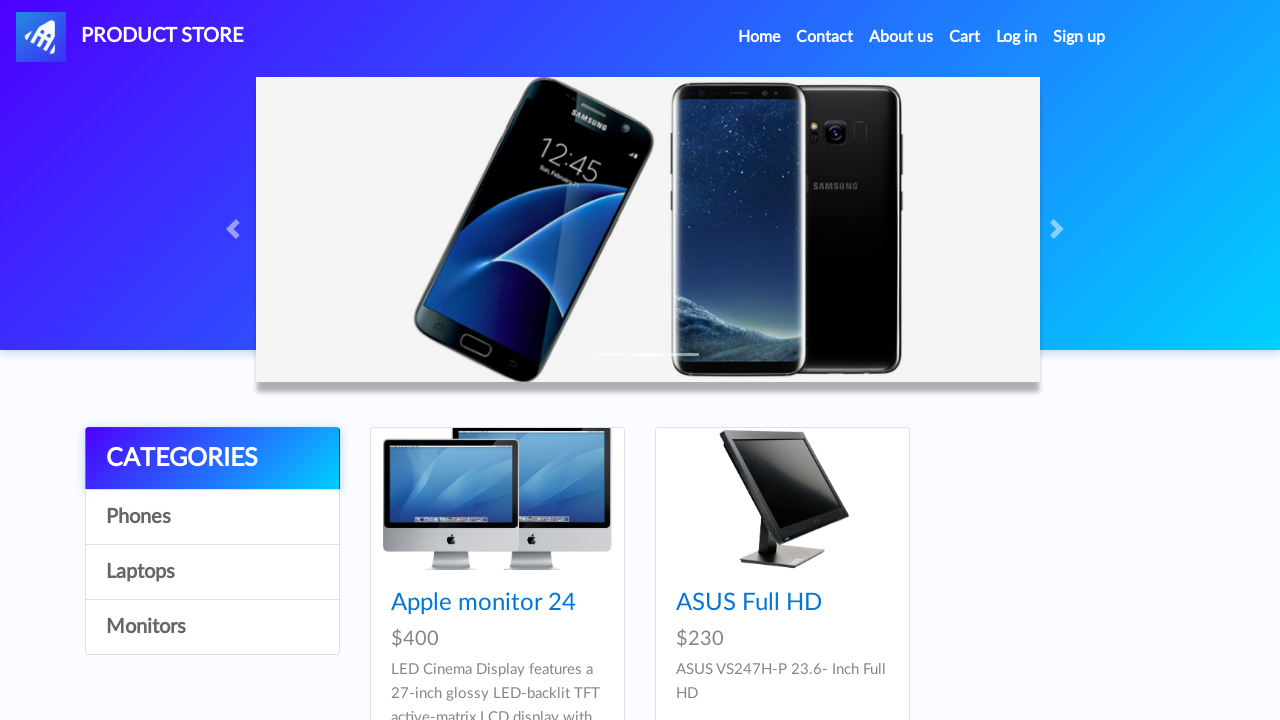

Monitors category products loaded successfully
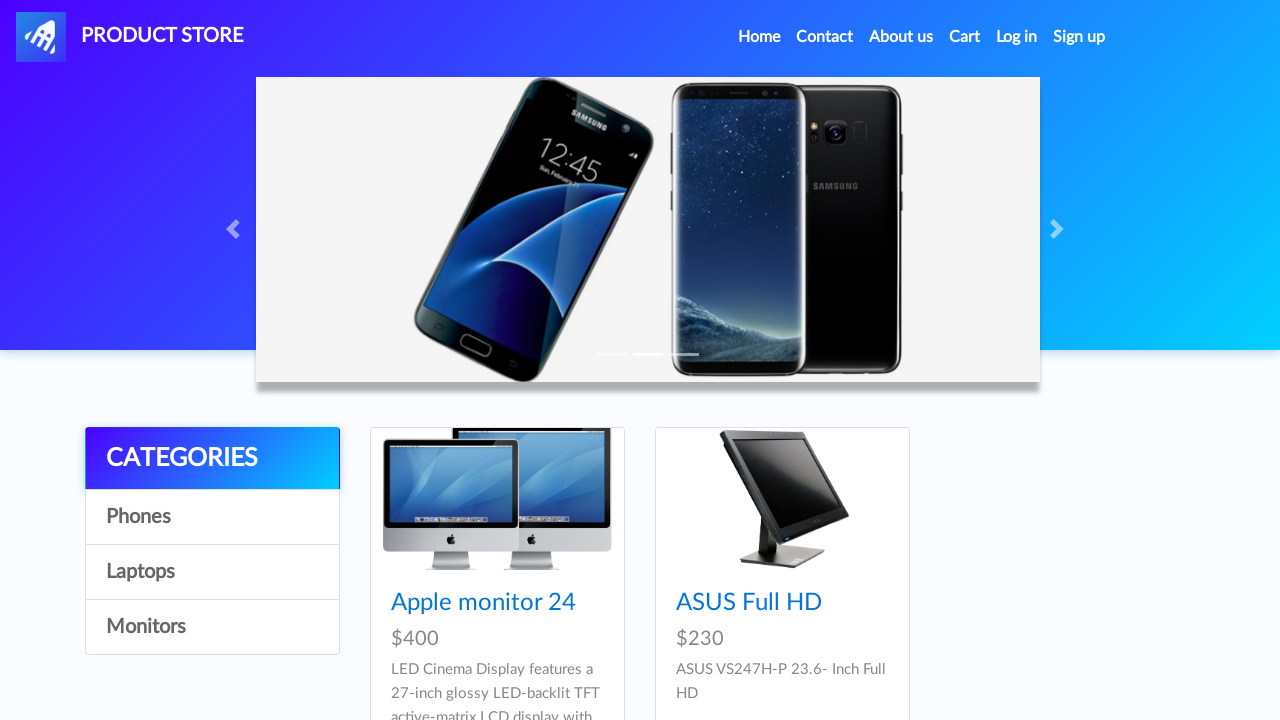

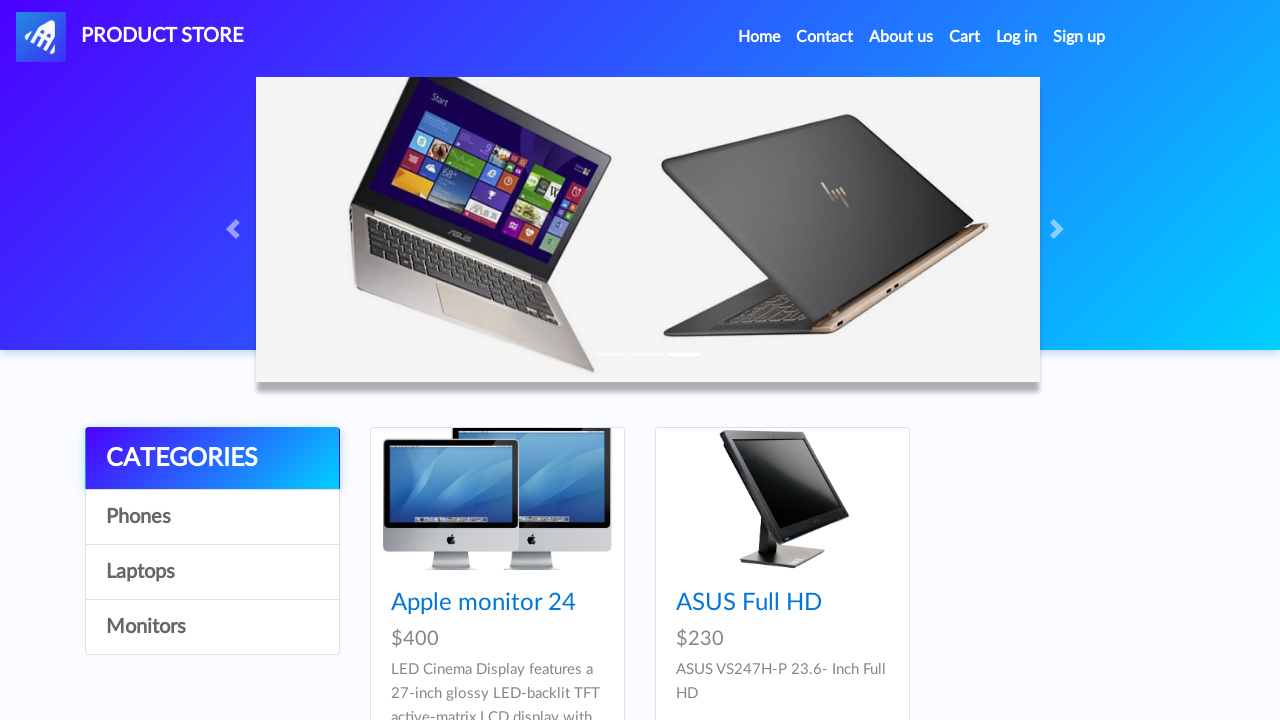